Tests that a todo item is removed when edited with an empty string

Starting URL: https://demo.playwright.dev/todomvc

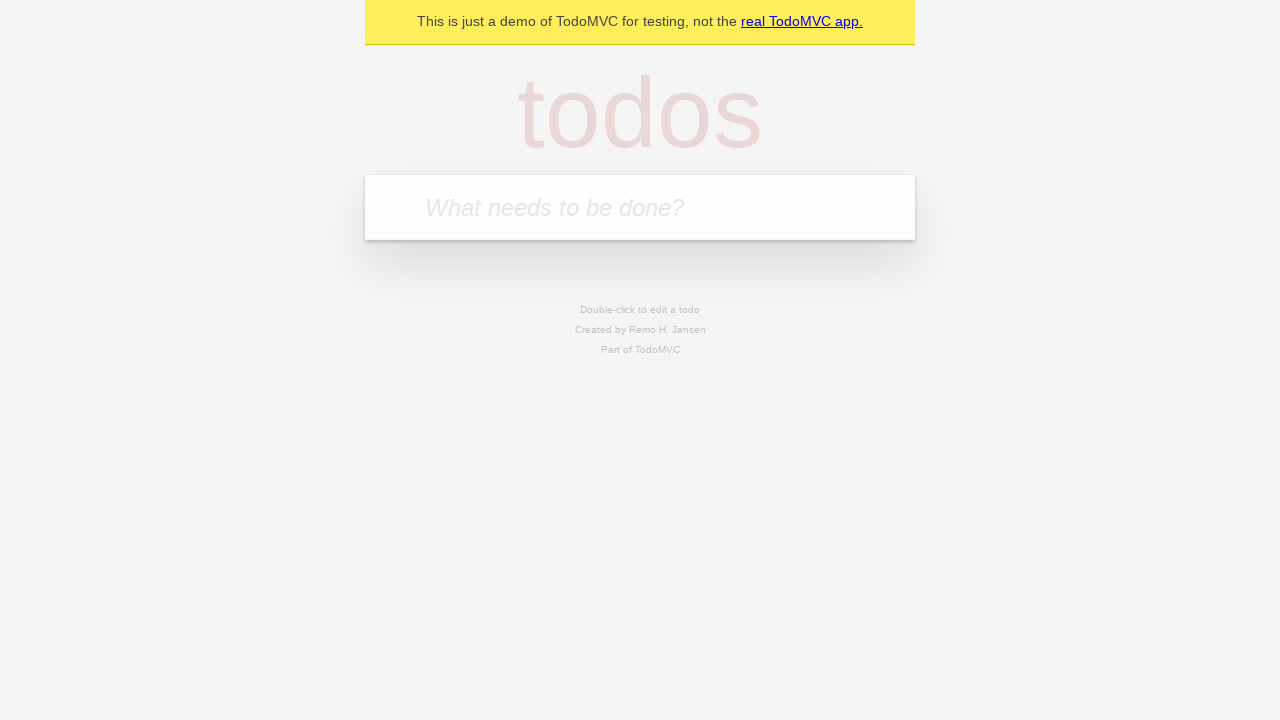

Filled new todo input with 'buy some cheese' on .new-todo
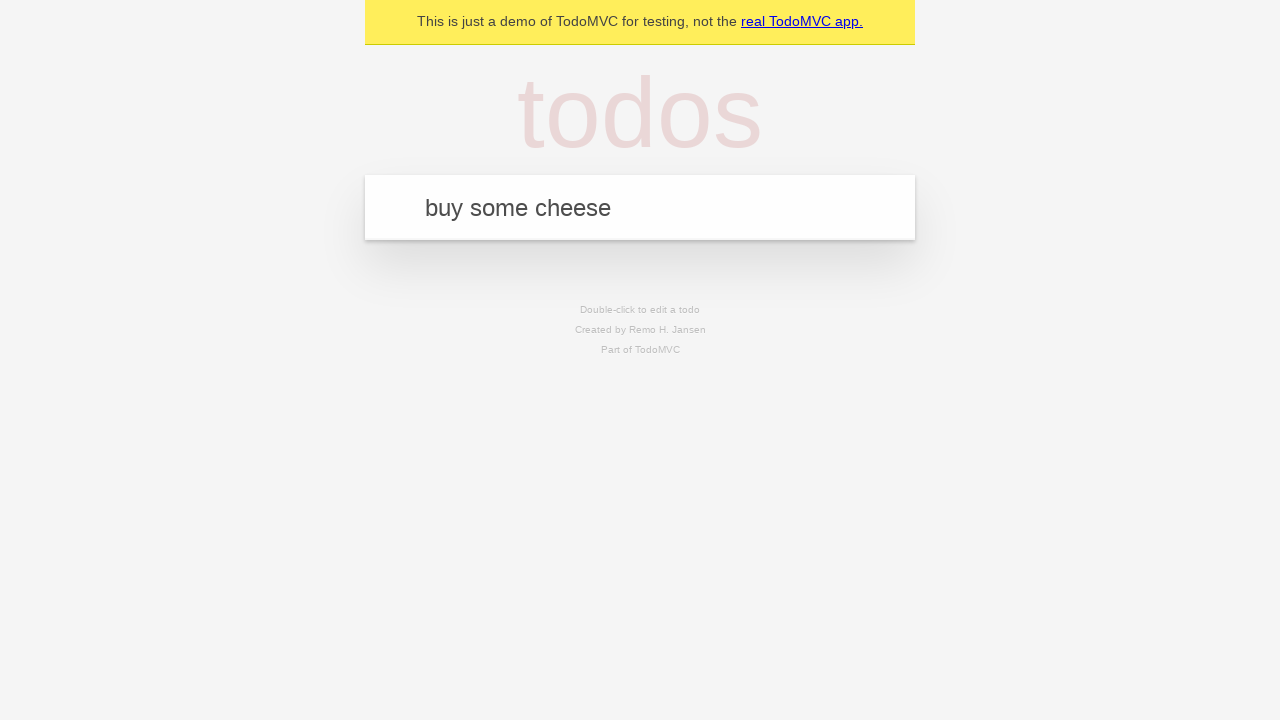

Pressed Enter to add first todo item on .new-todo
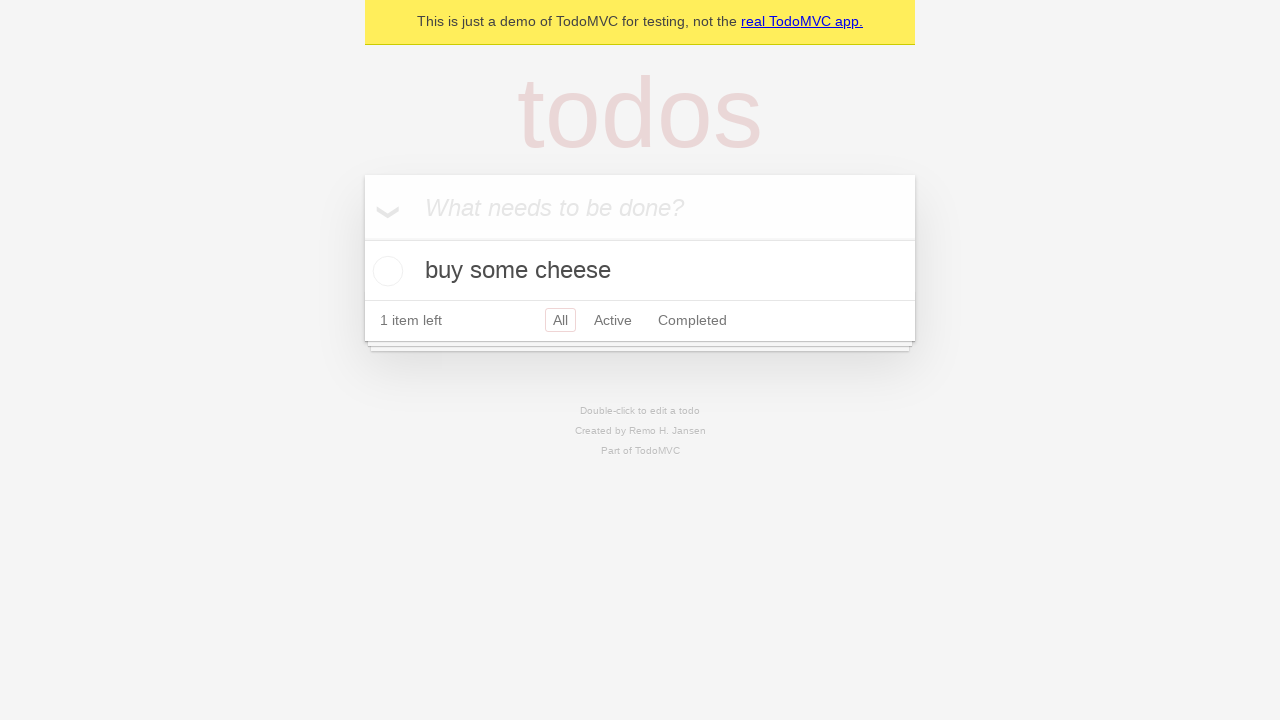

Filled new todo input with 'feed the cat' on .new-todo
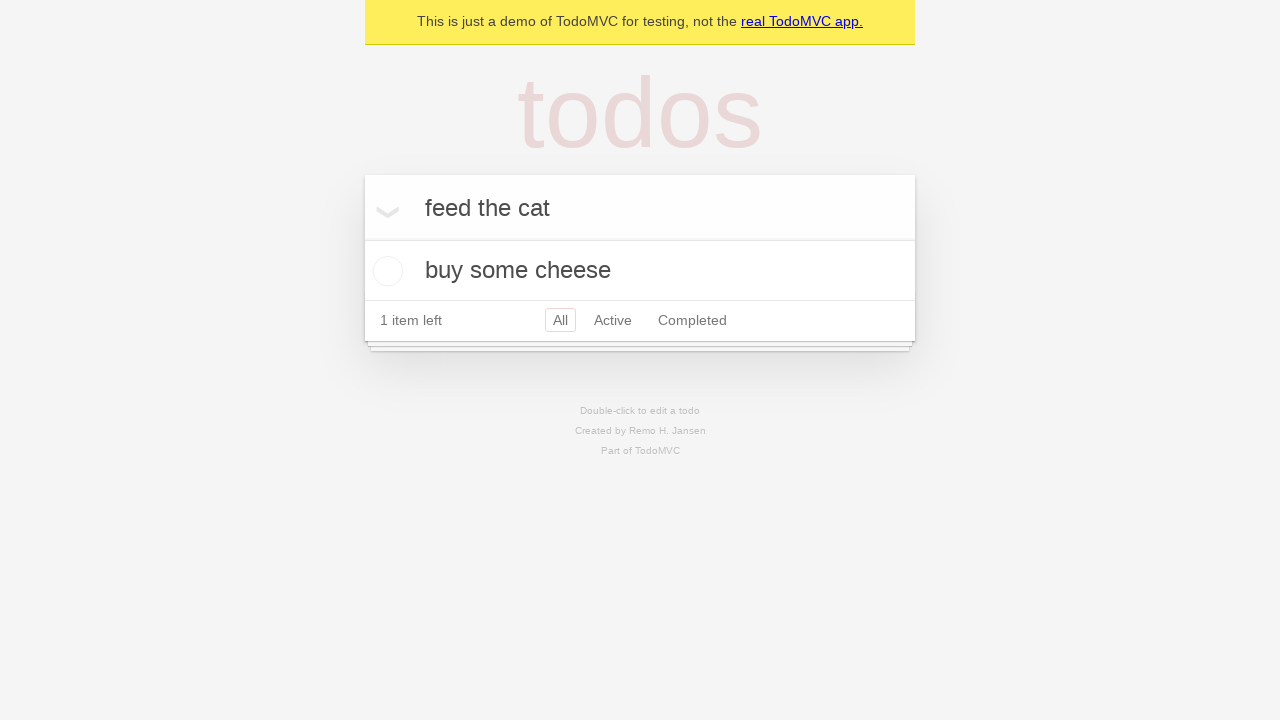

Pressed Enter to add second todo item on .new-todo
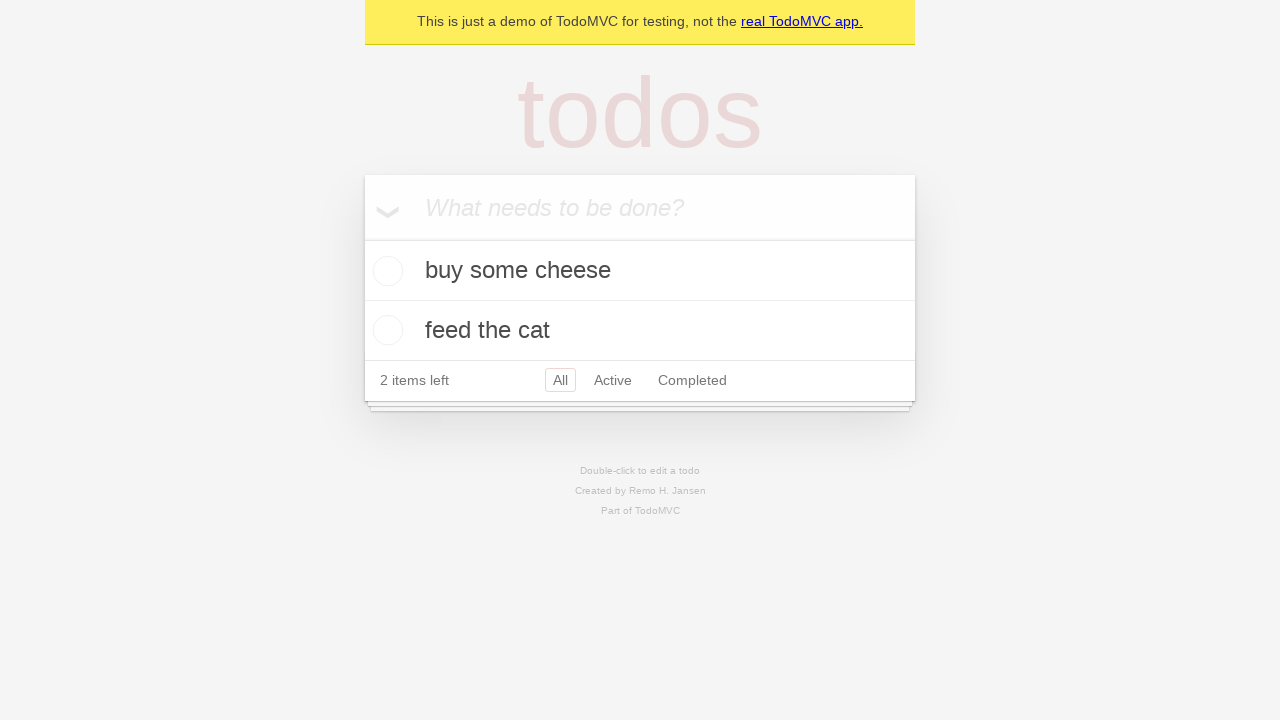

Filled new todo input with 'book a doctors appointment' on .new-todo
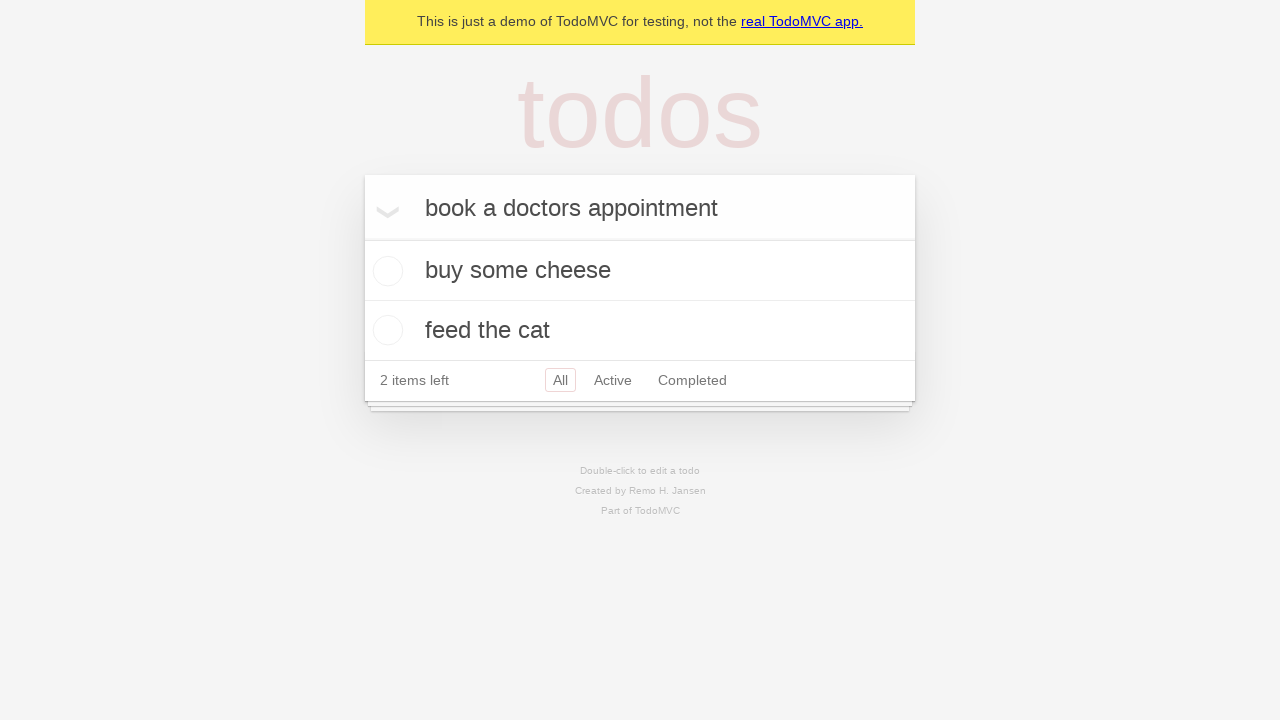

Pressed Enter to add third todo item on .new-todo
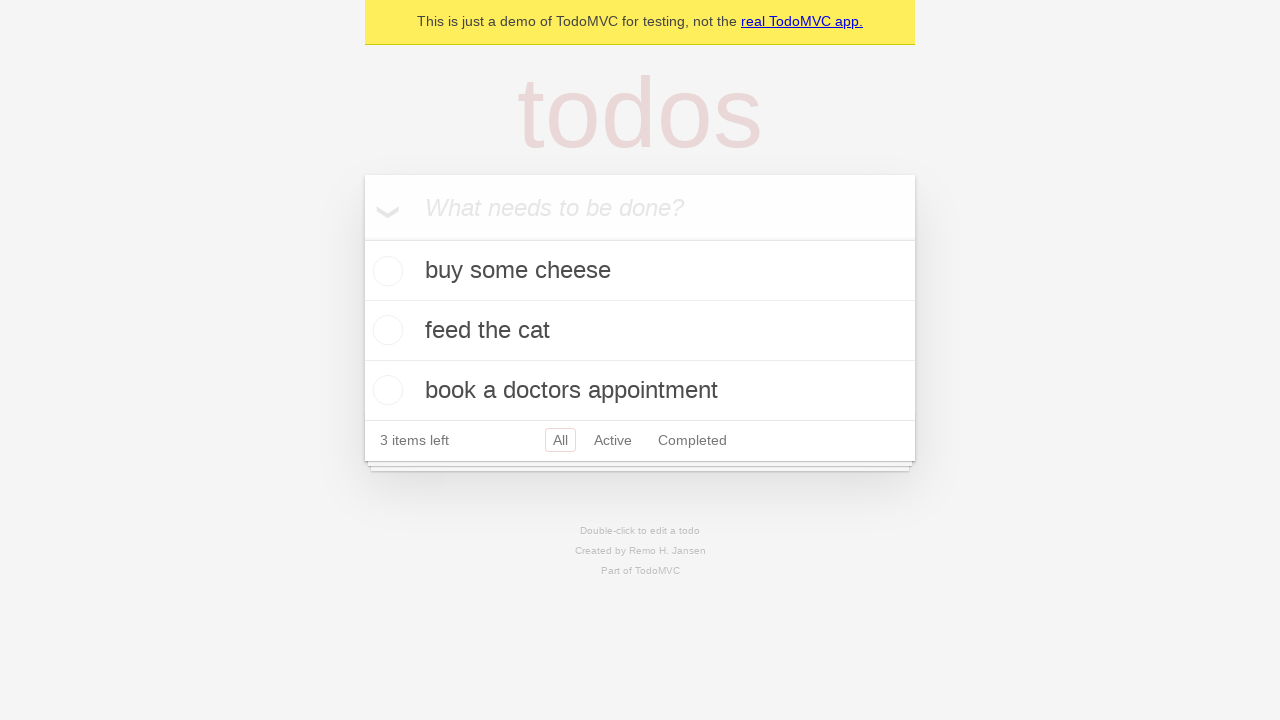

Waited for all three todo items to be loaded
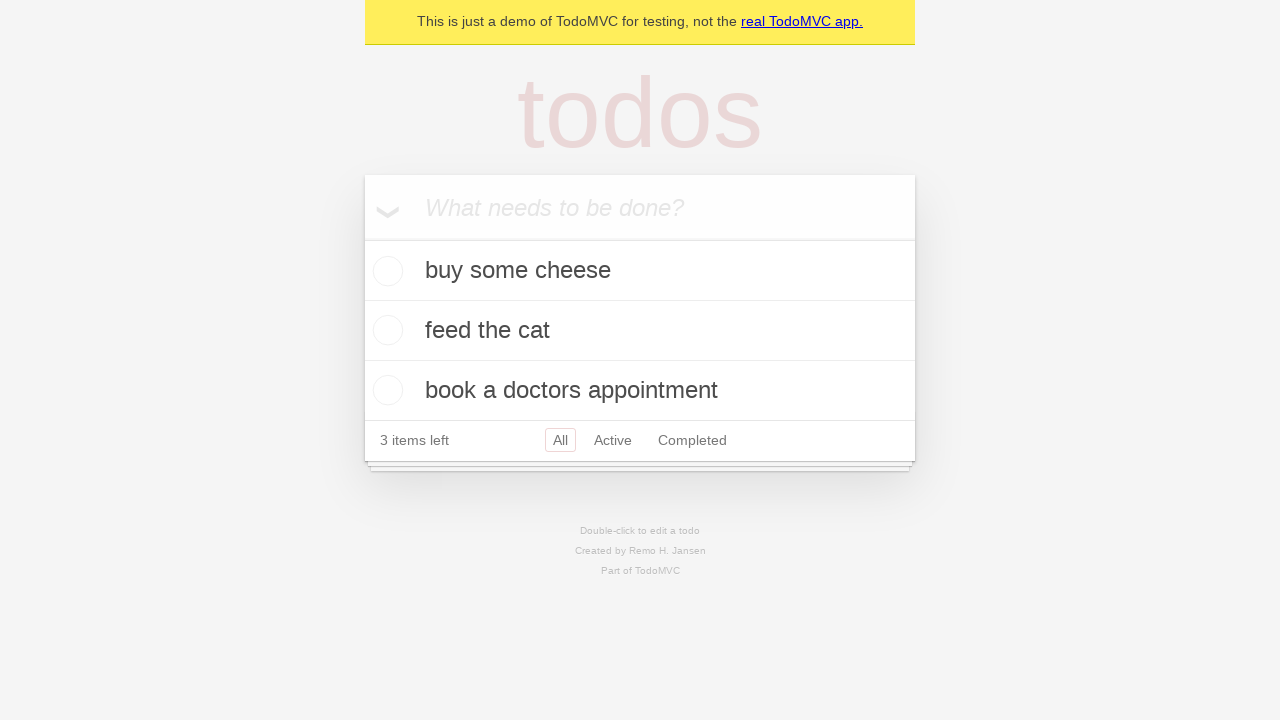

Double-clicked second todo item to enter edit mode at (640, 331) on .todo-list li >> nth=1
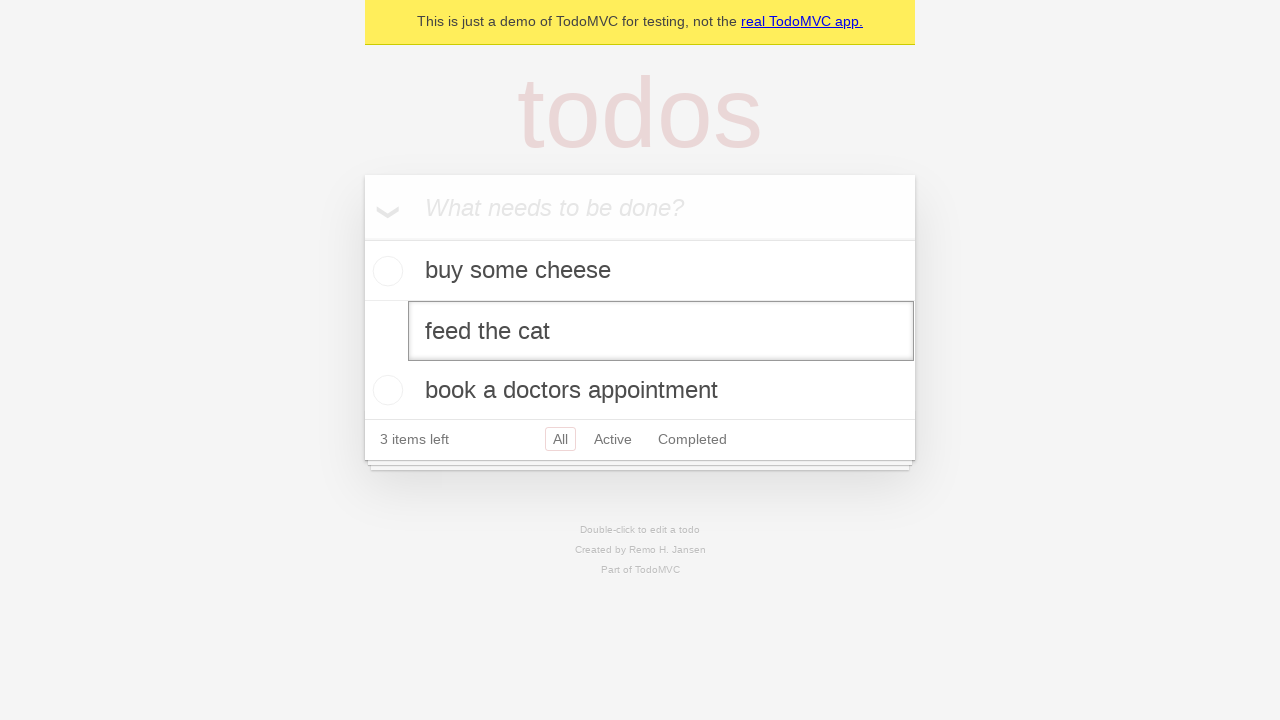

Cleared the edit input field with empty string on .todo-list li >> nth=1 >> .edit
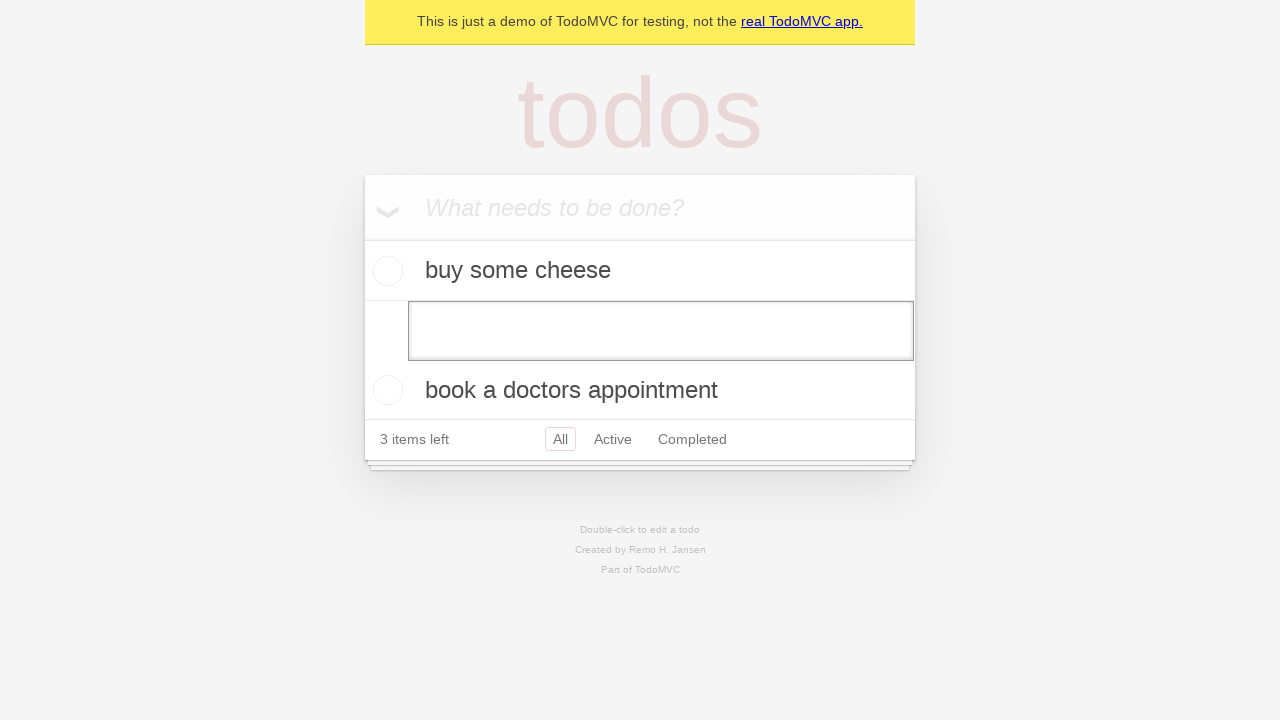

Pressed Enter to confirm empty edit, removing the todo item on .todo-list li >> nth=1 >> .edit
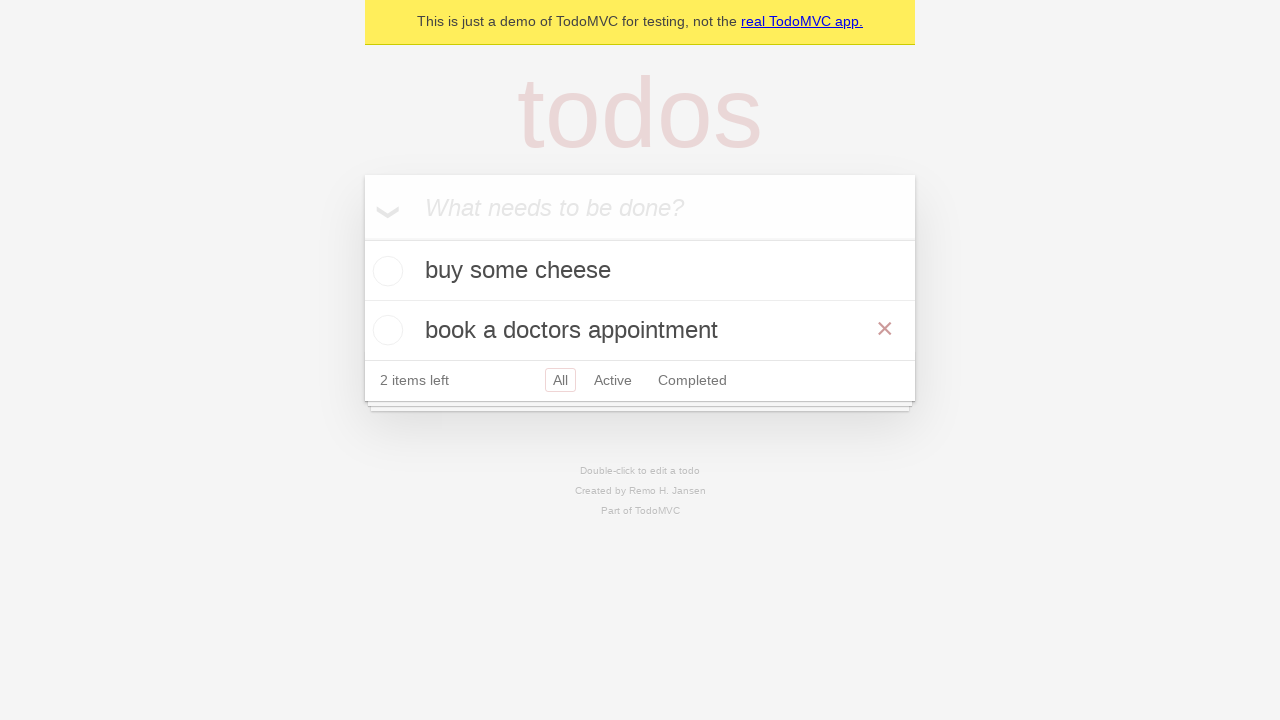

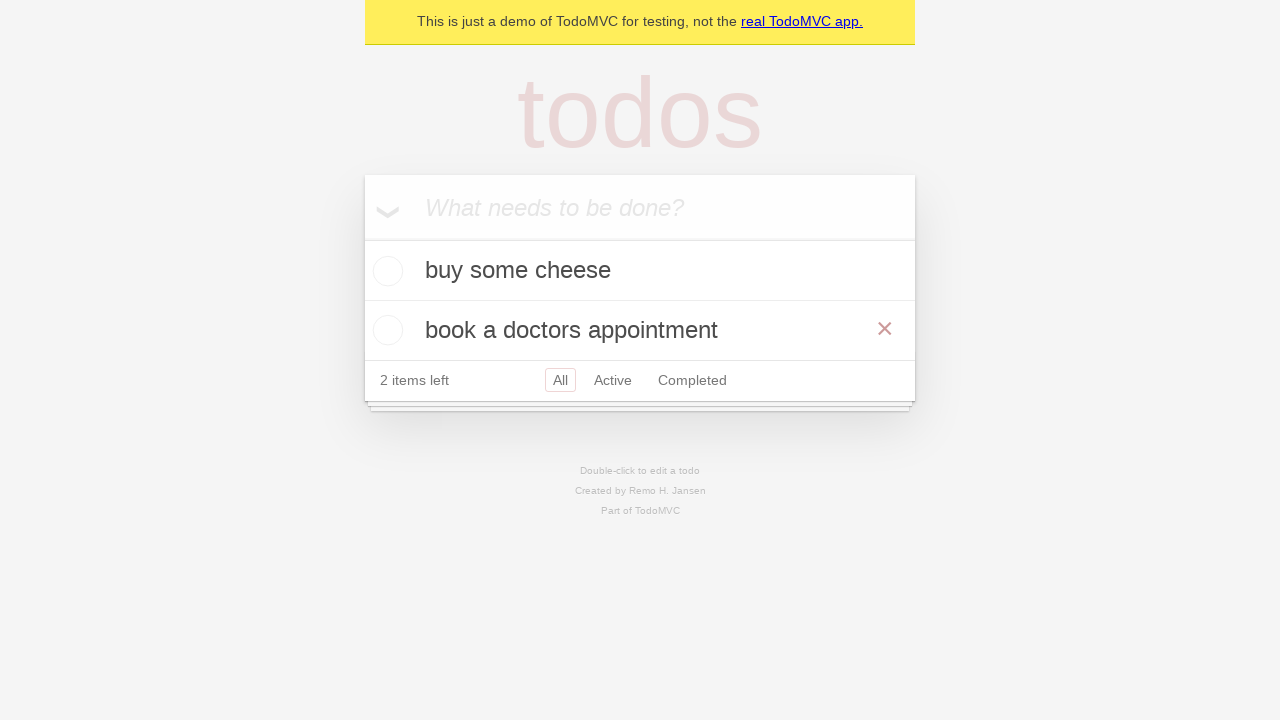